Tests file upload functionality by uploading a file and verifying the uploaded filename is displayed correctly on the confirmation page.

Starting URL: http://the-internet.herokuapp.com/upload

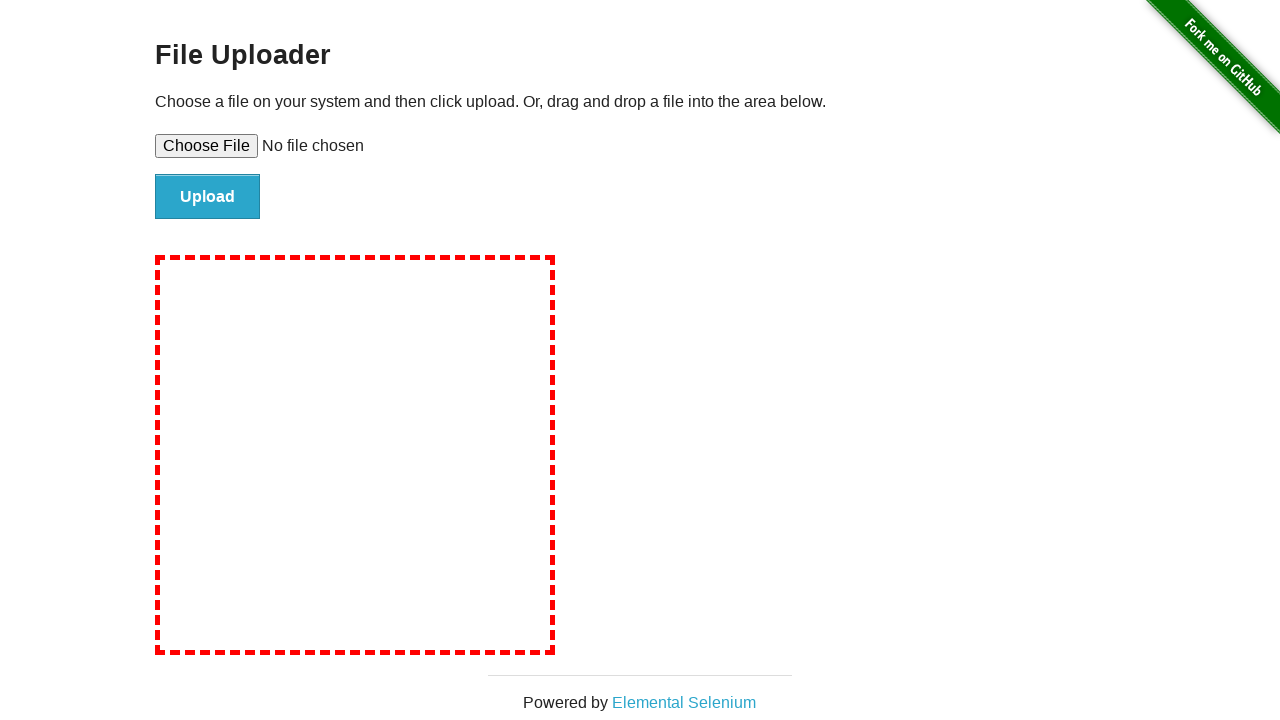

Created temporary test file for upload at /tmp/test_upload_file.txt
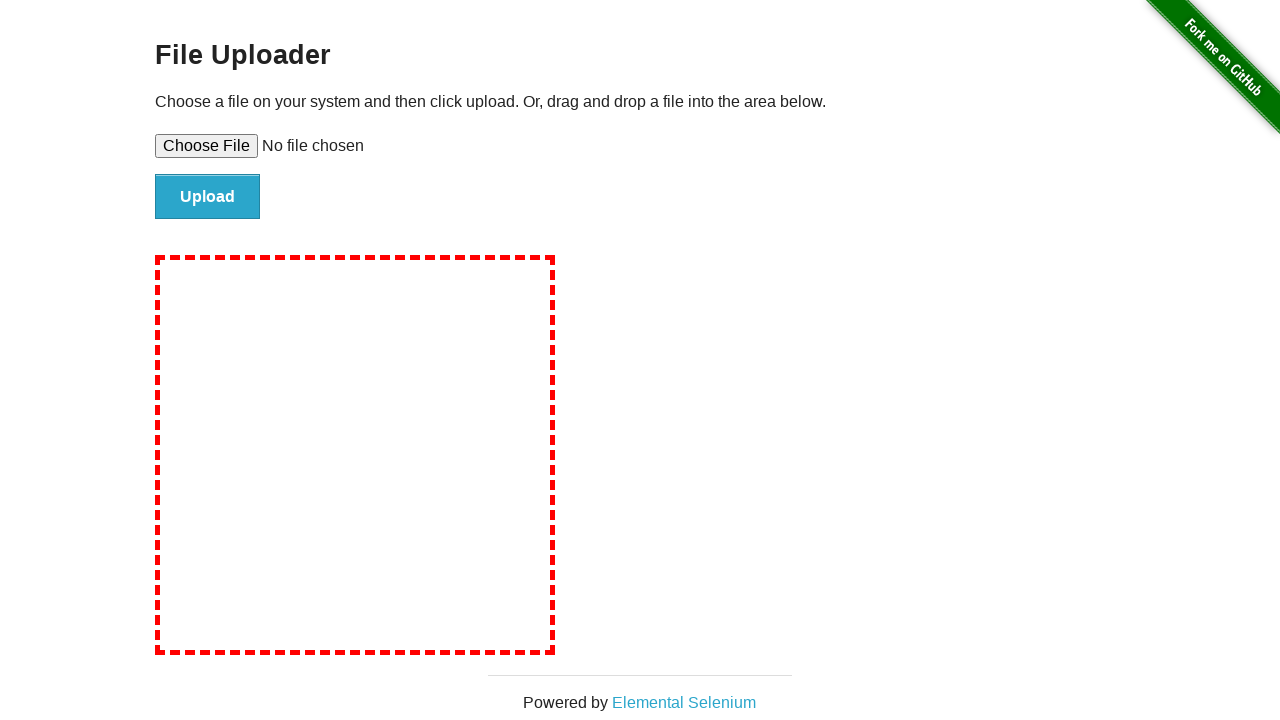

Selected test file for upload using file input element
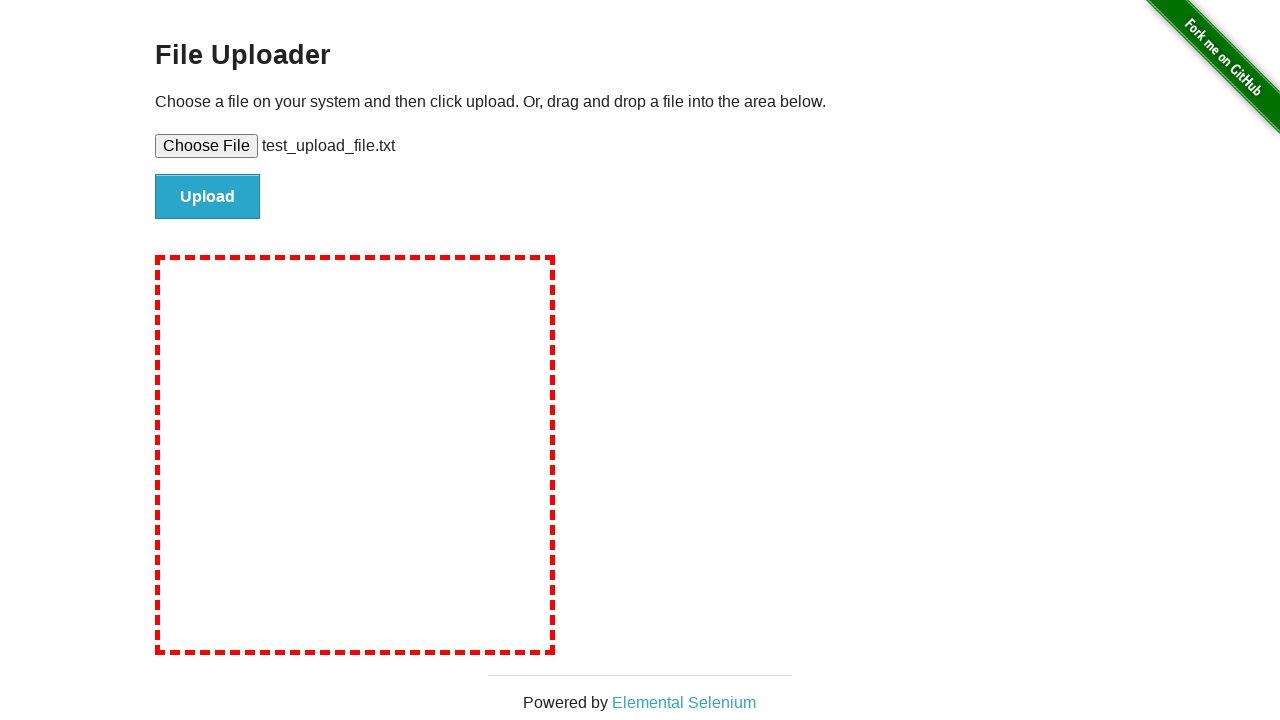

Clicked file submit button to upload file at (208, 197) on #file-submit
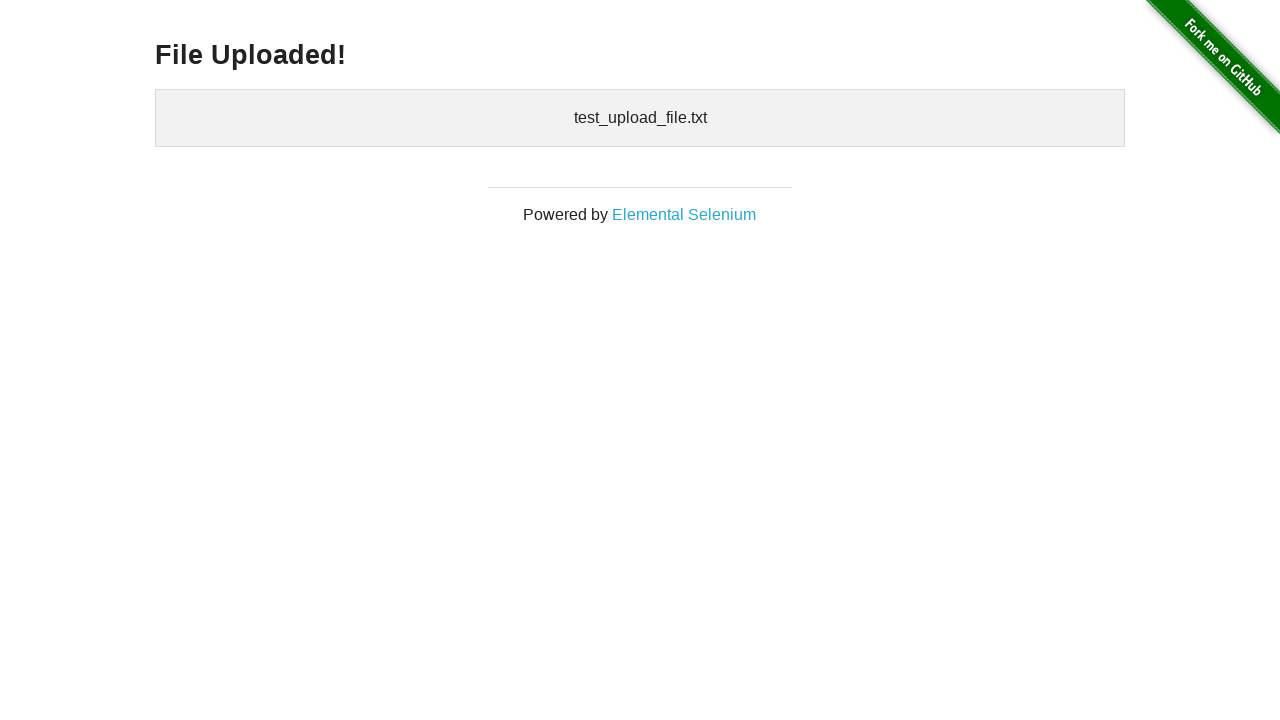

Verified uploaded files section appeared on confirmation page
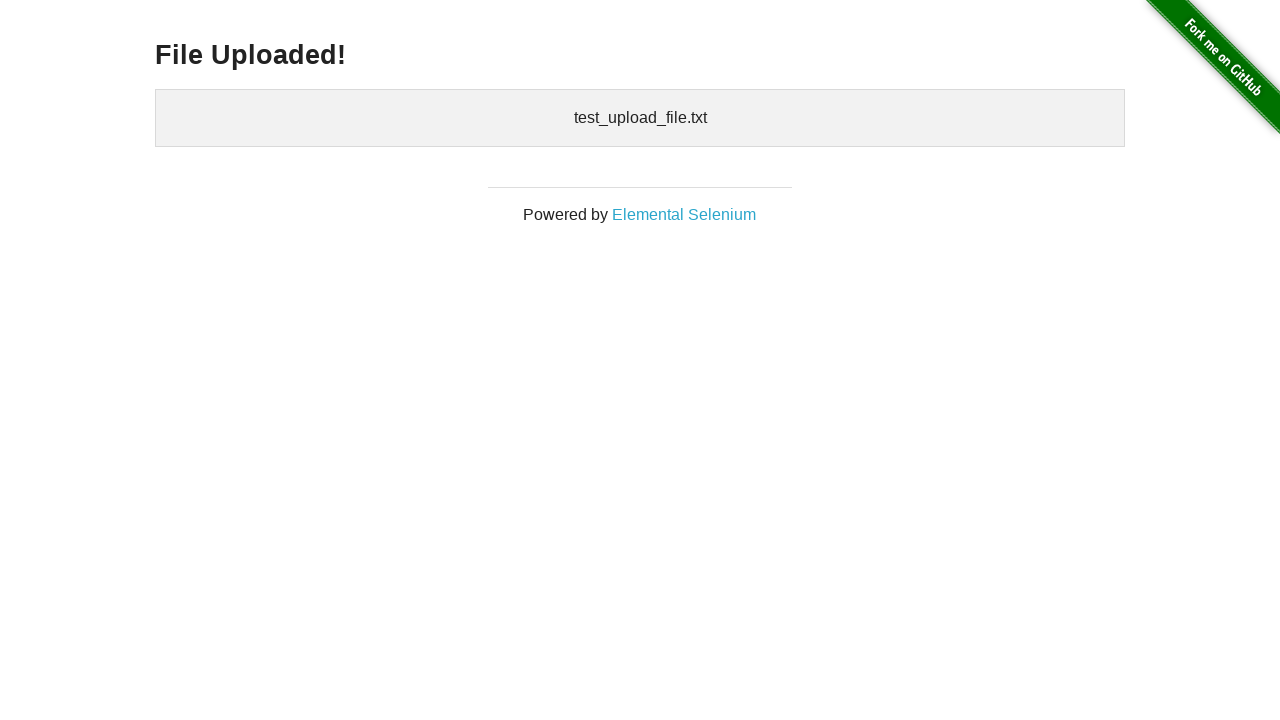

Deleted temporary test file
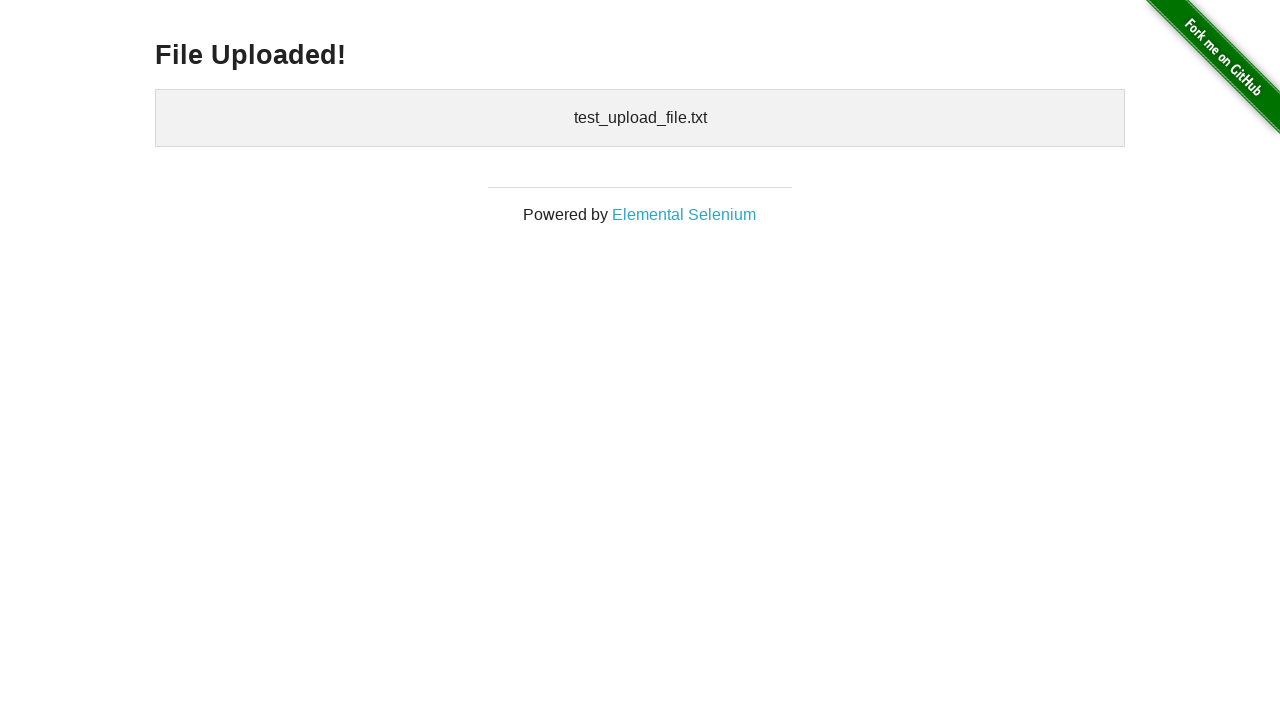

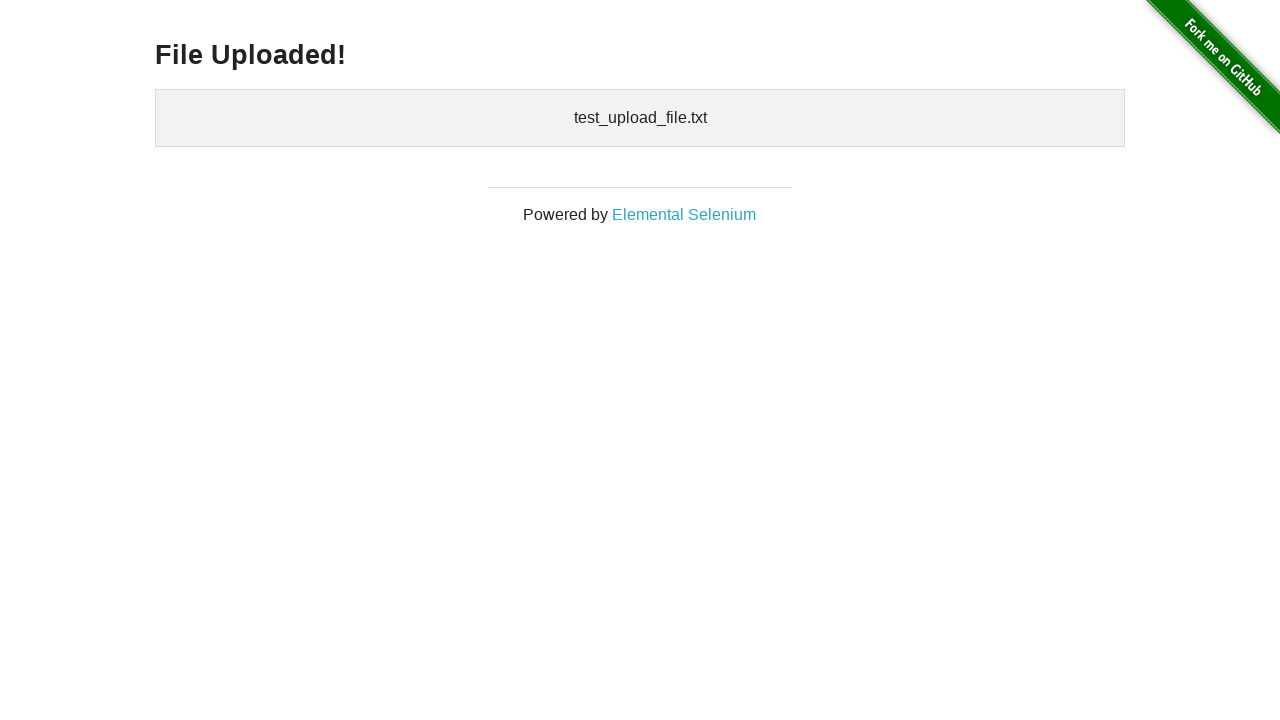